Tests the add/remove elements functionality by clicking the add button multiple times, verifying elements are created, then removing all elements.

Starting URL: http://the-internet.herokuapp.com/

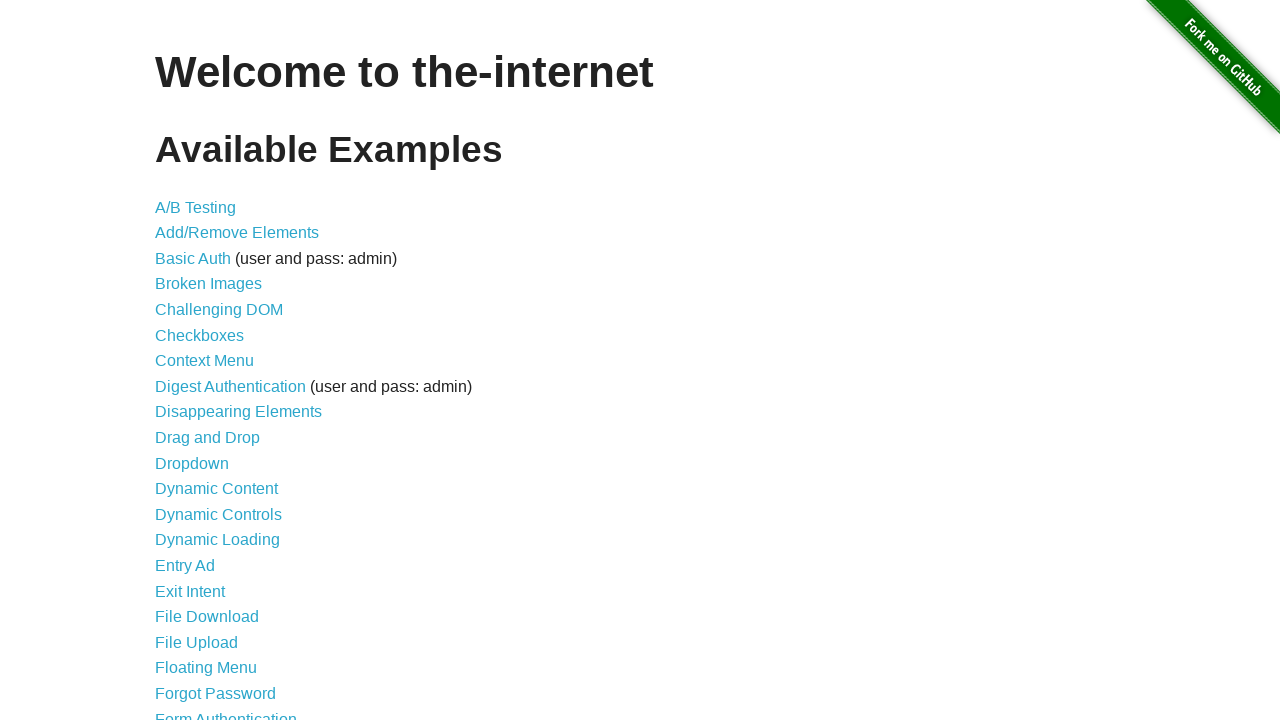

Clicked on Add/Remove Elements link at (237, 233) on [href="/add_remove_elements/"]
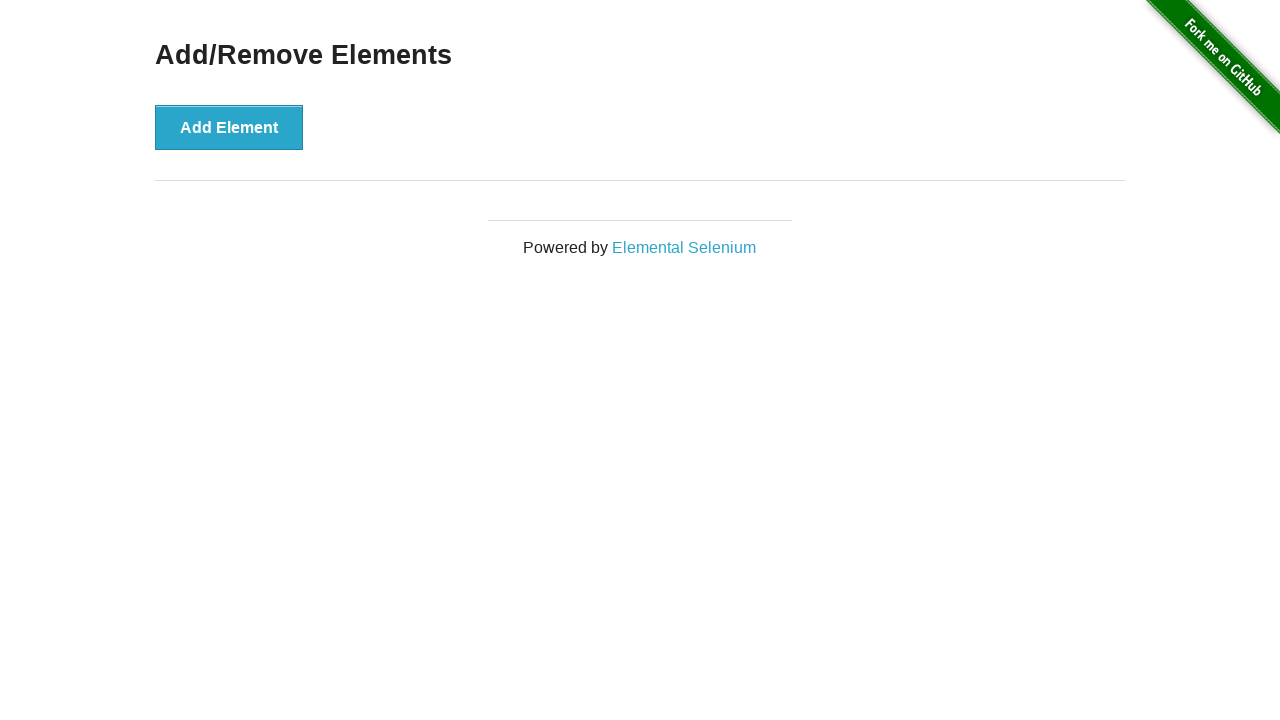

Clicked Add Element button at (229, 127) on .example > button
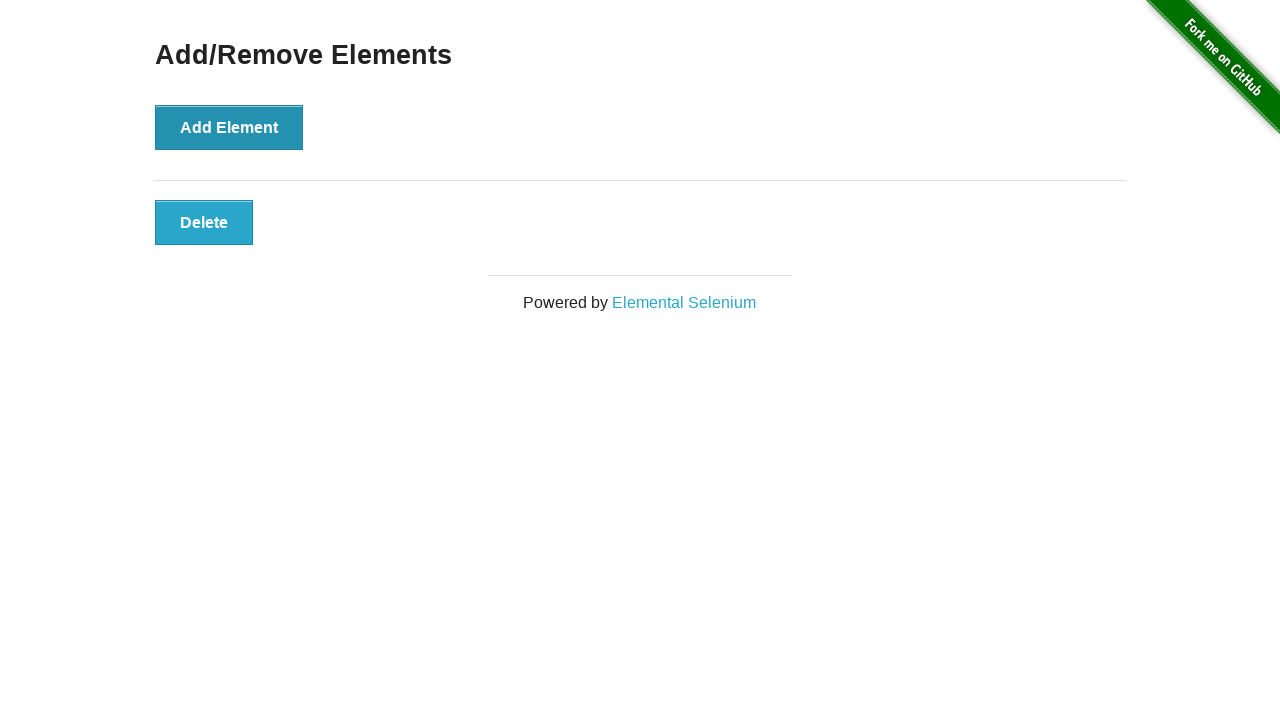

Clicked Add Element button at (229, 127) on .example > button
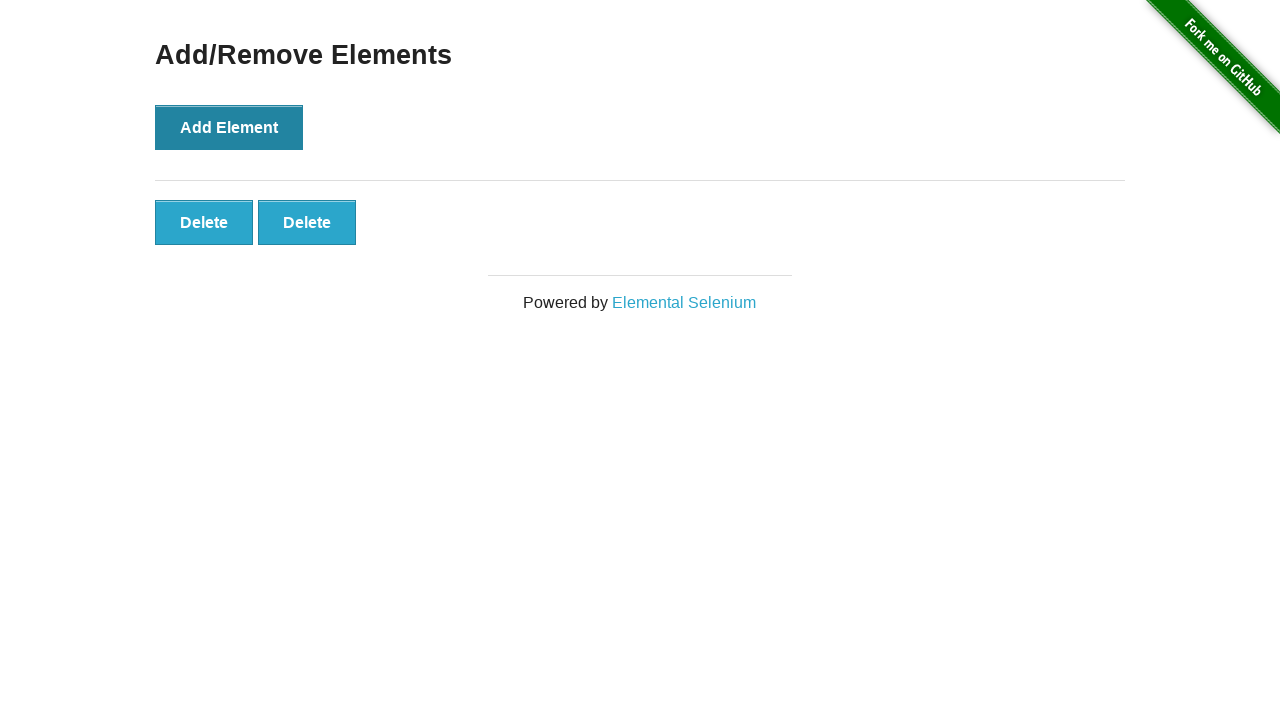

Clicked Add Element button at (229, 127) on .example > button
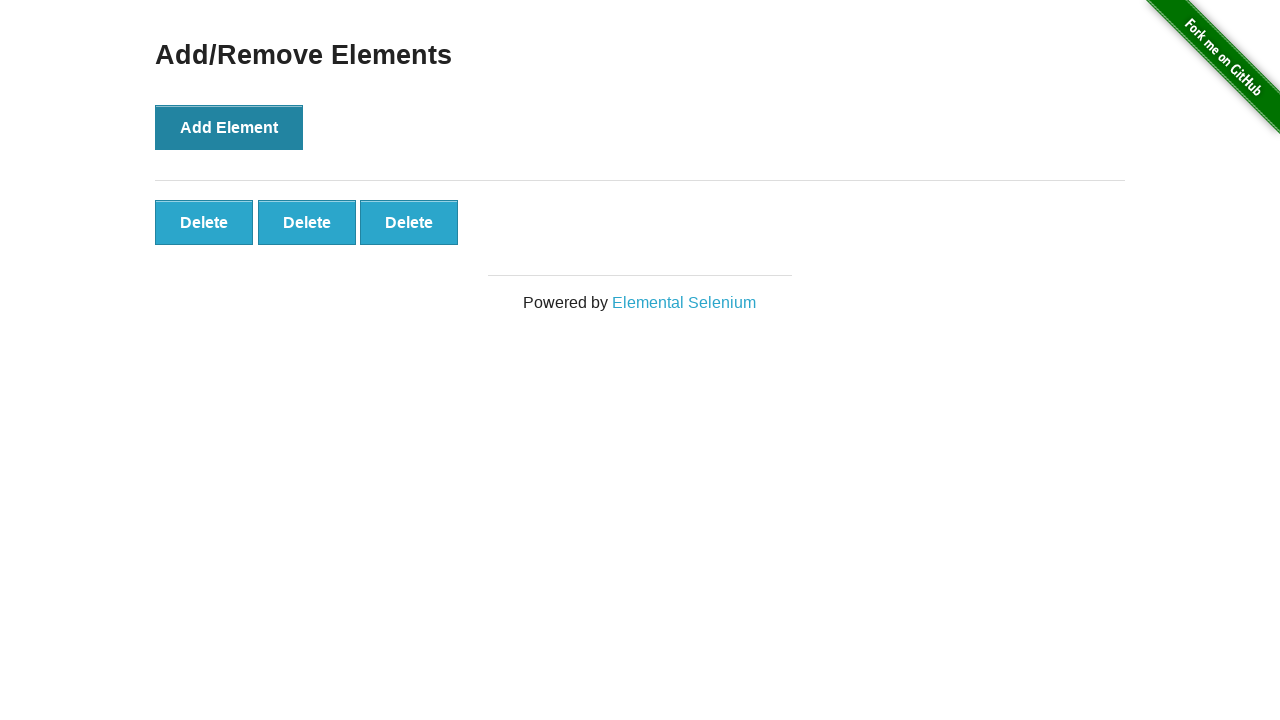

Clicked Add Element button at (229, 127) on .example > button
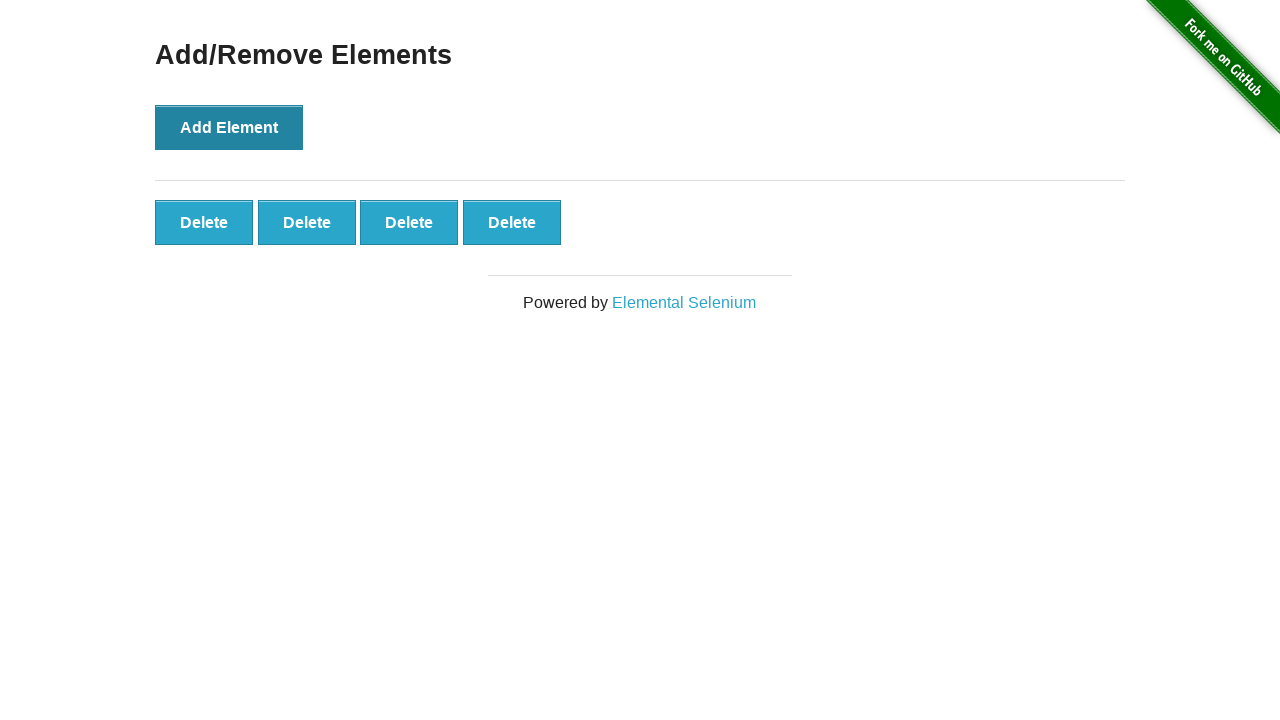

Clicked Add Element button at (229, 127) on .example > button
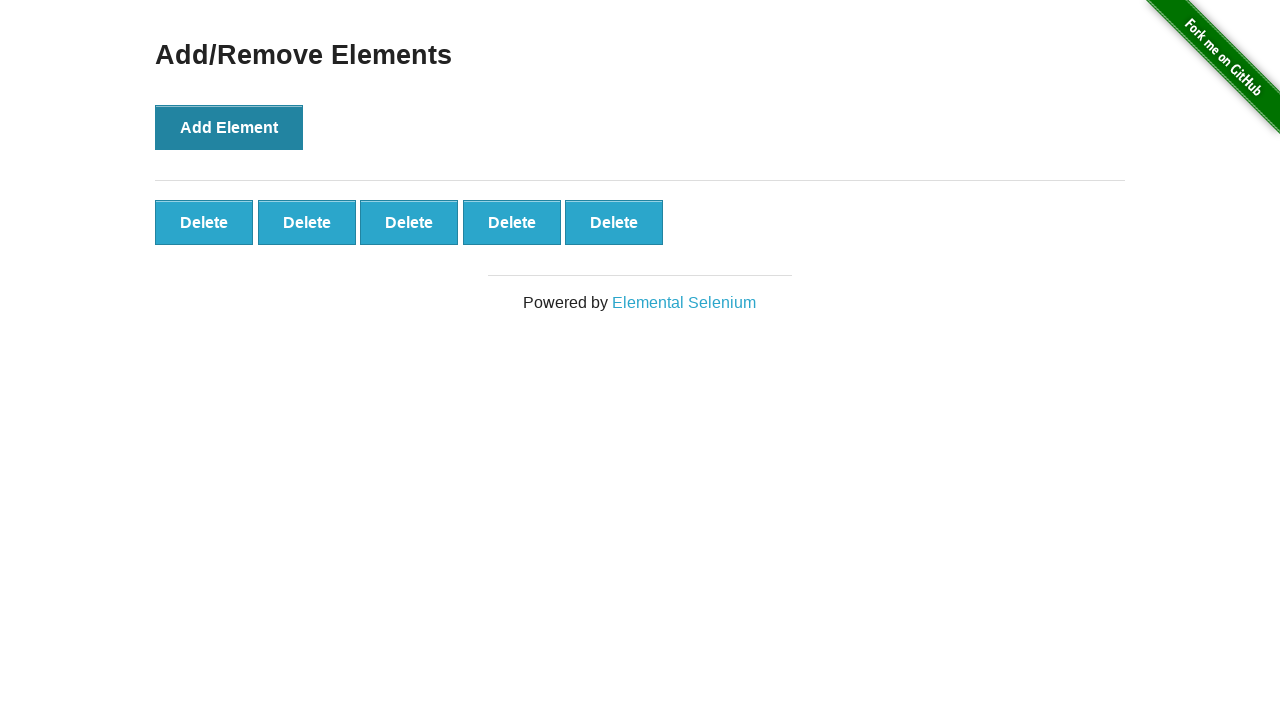

Waited for added elements to appear
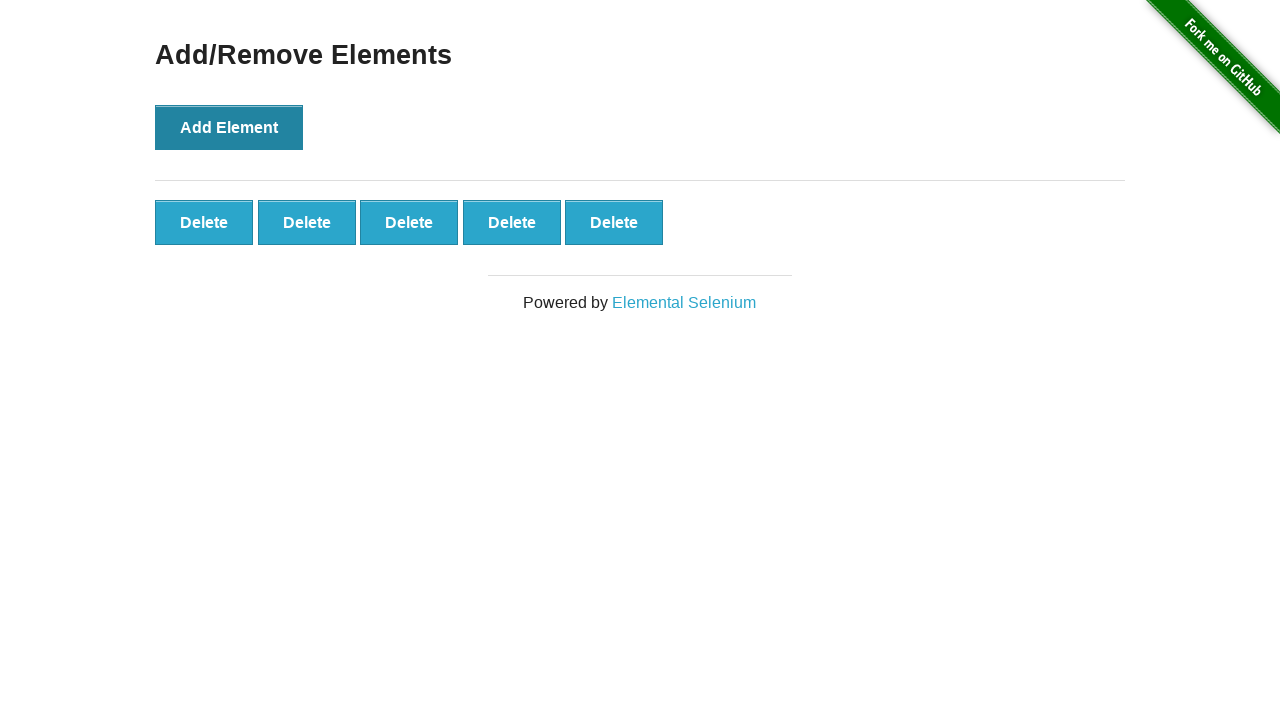

Located 5 added elements on page
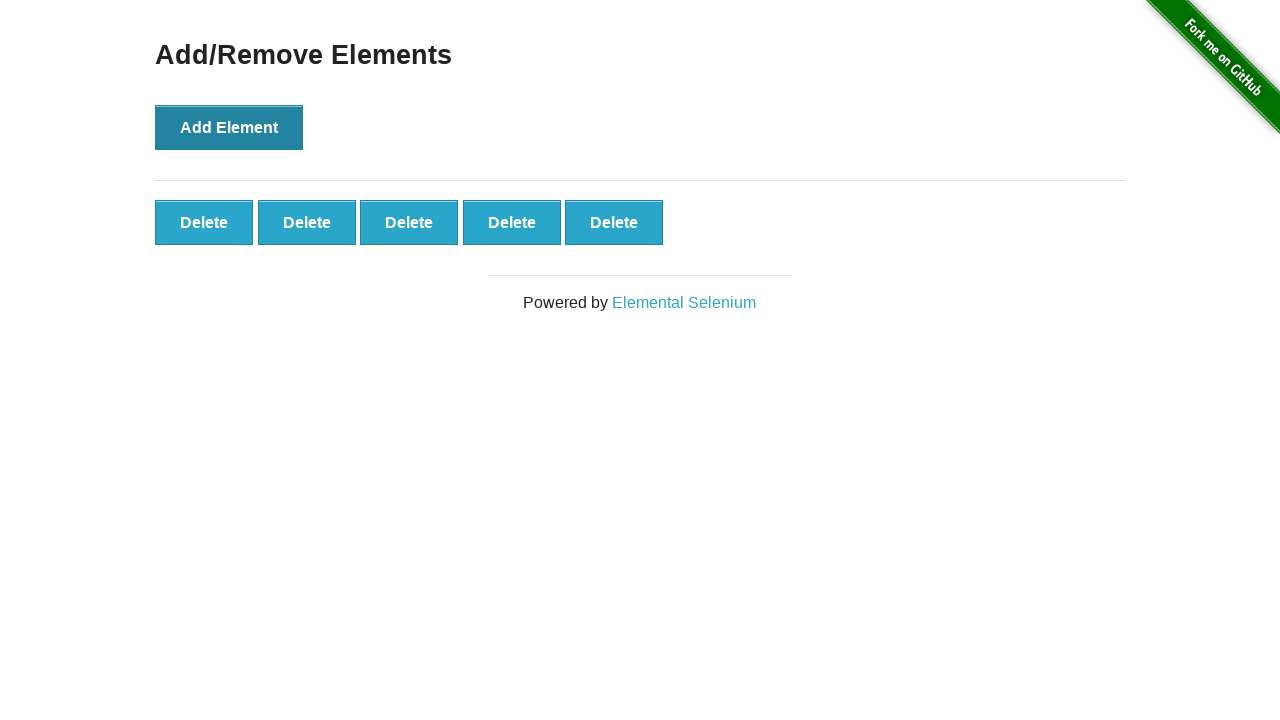

Verified that 5 elements were created
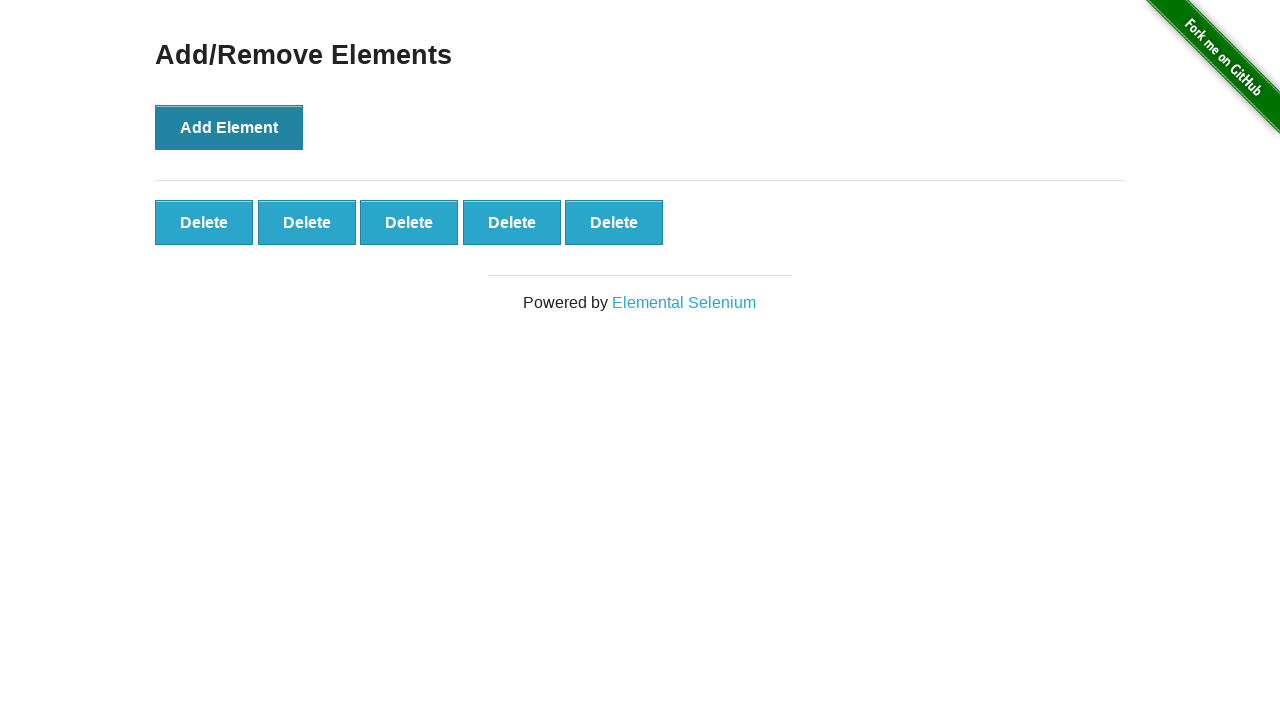

Clicked delete button to remove an element at (204, 222) on .added-manually
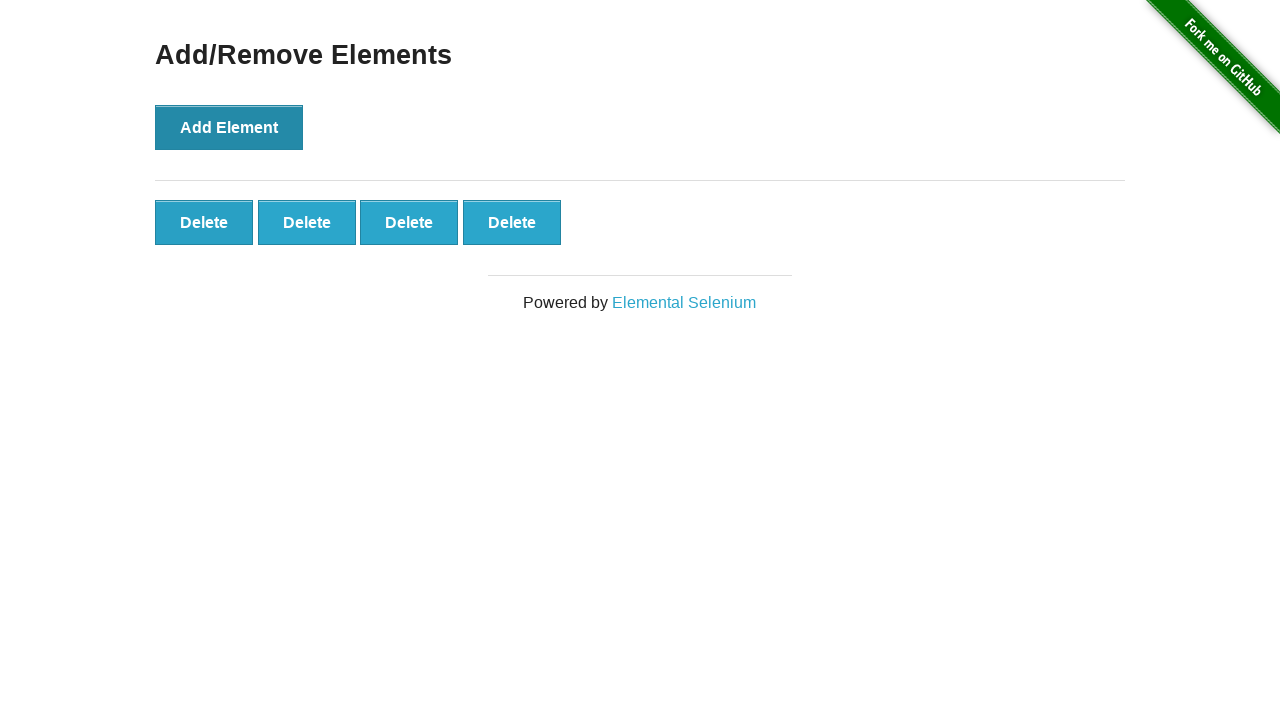

Clicked delete button to remove an element at (204, 222) on .added-manually
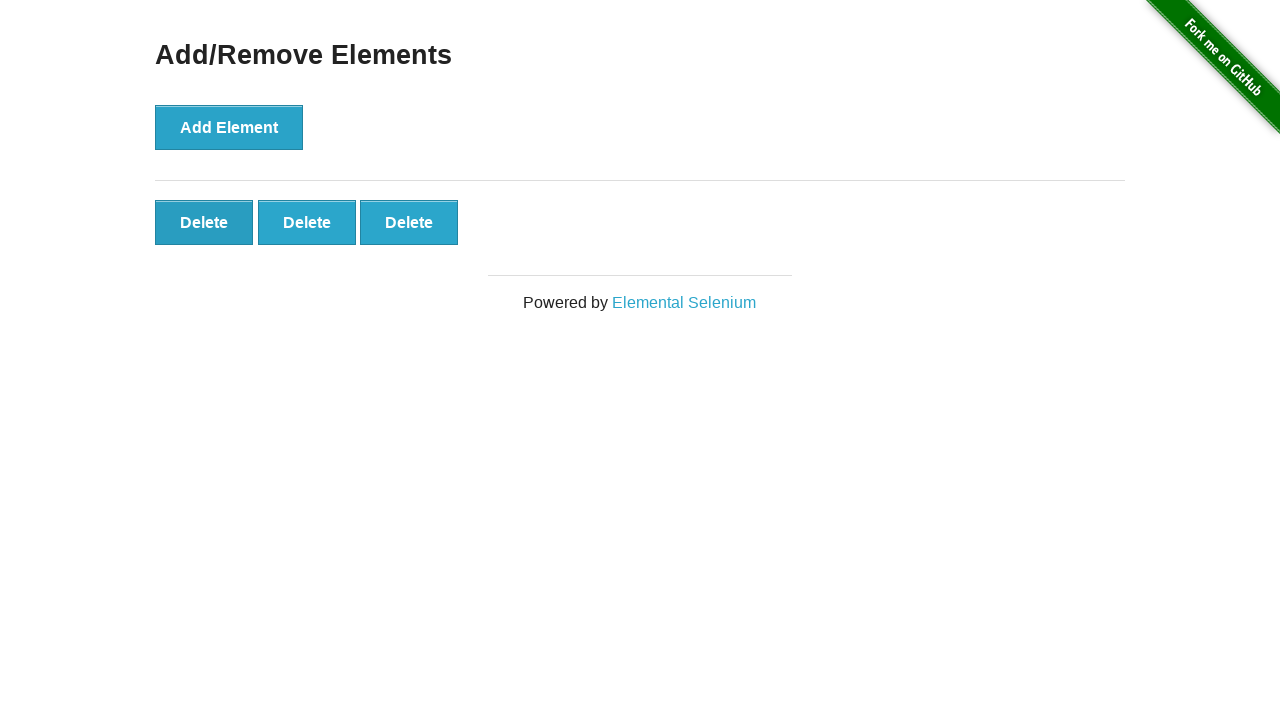

Clicked delete button to remove an element at (204, 222) on .added-manually
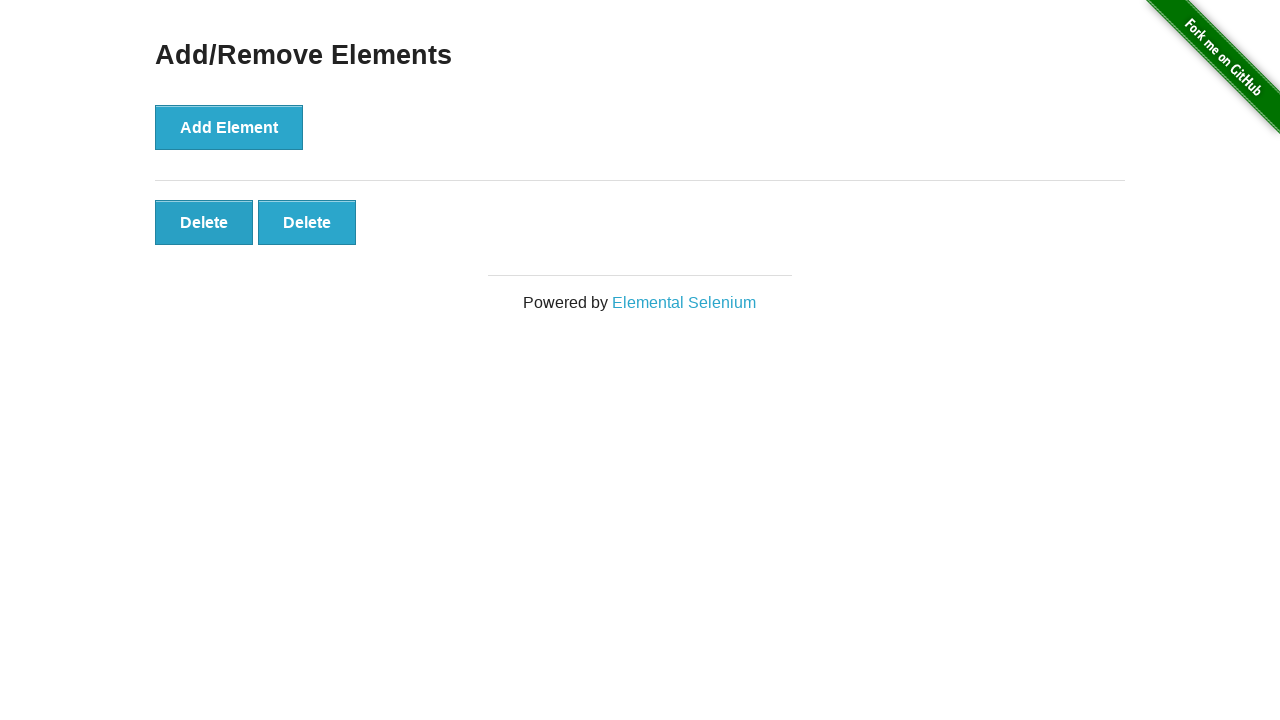

Clicked delete button to remove an element at (204, 222) on .added-manually
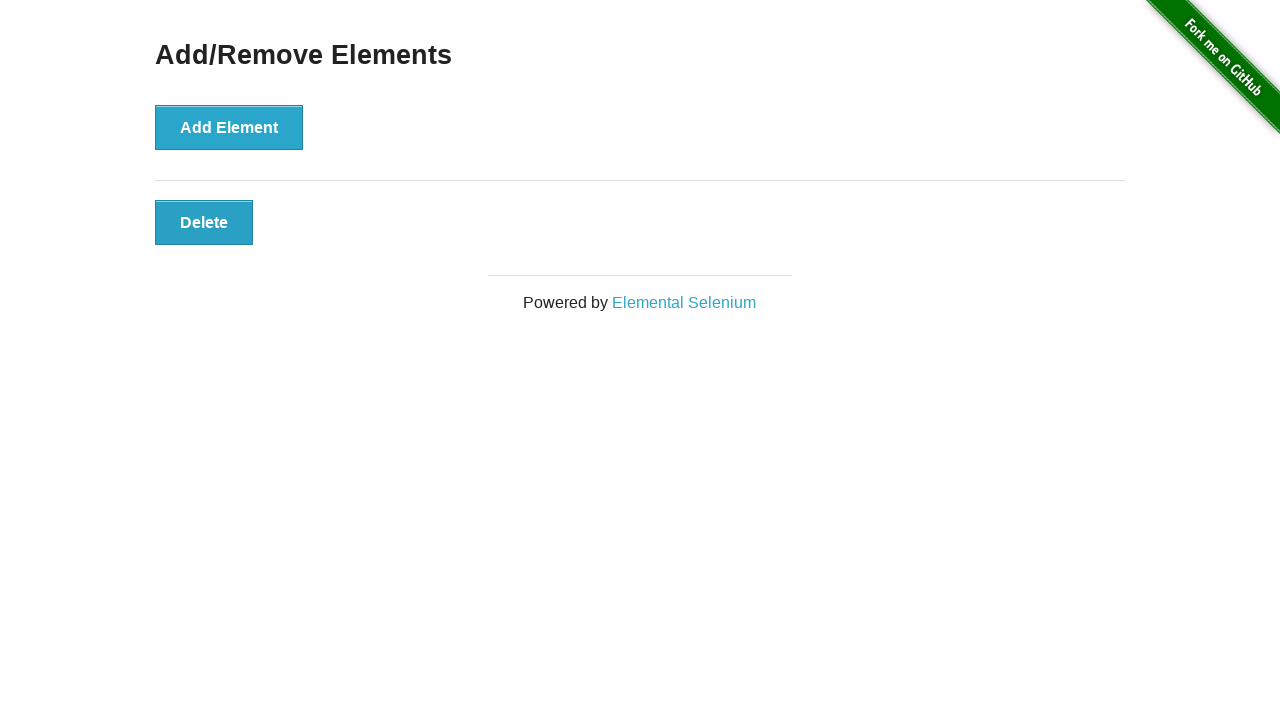

Clicked delete button to remove an element at (204, 222) on .added-manually
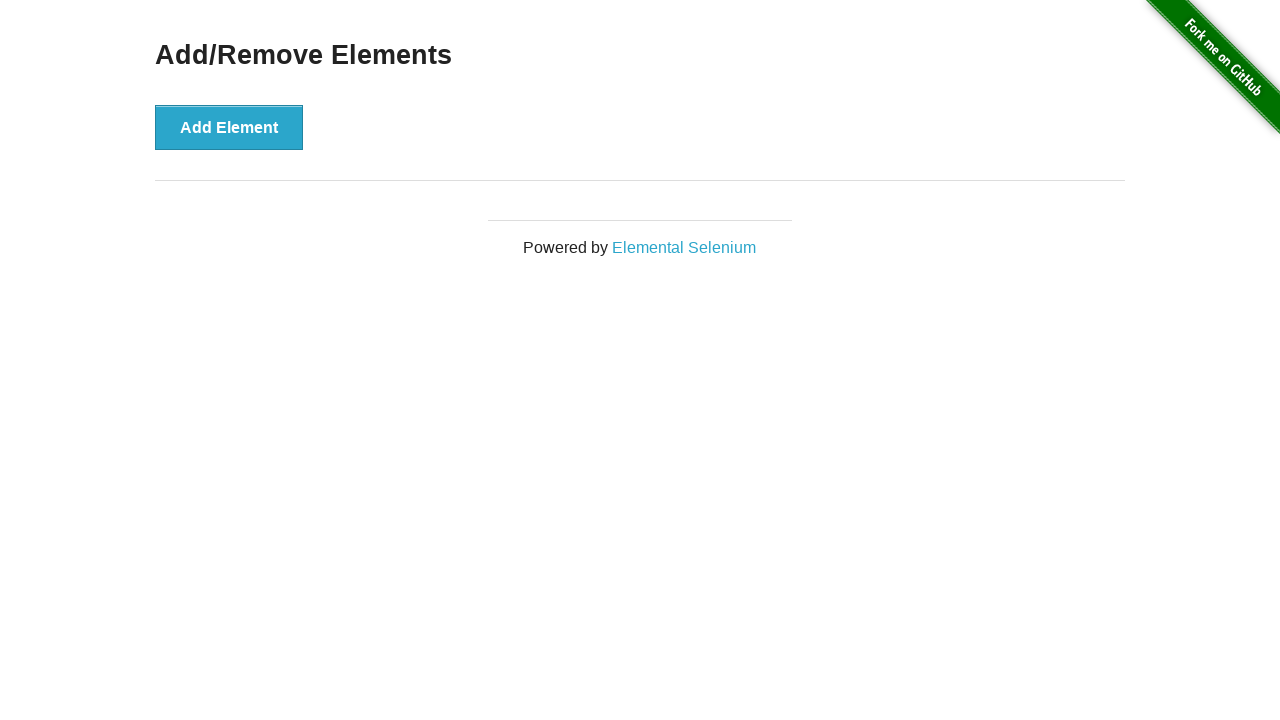

Located remaining elements: 0
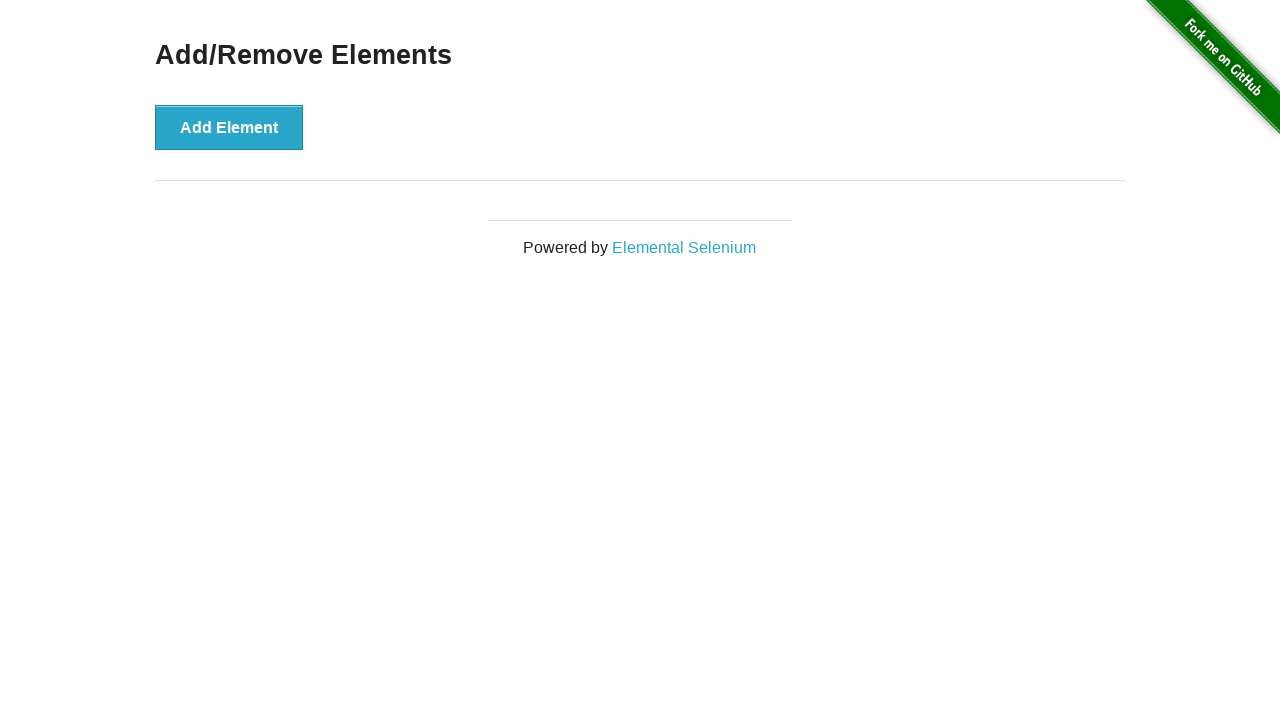

Verified that all elements have been removed
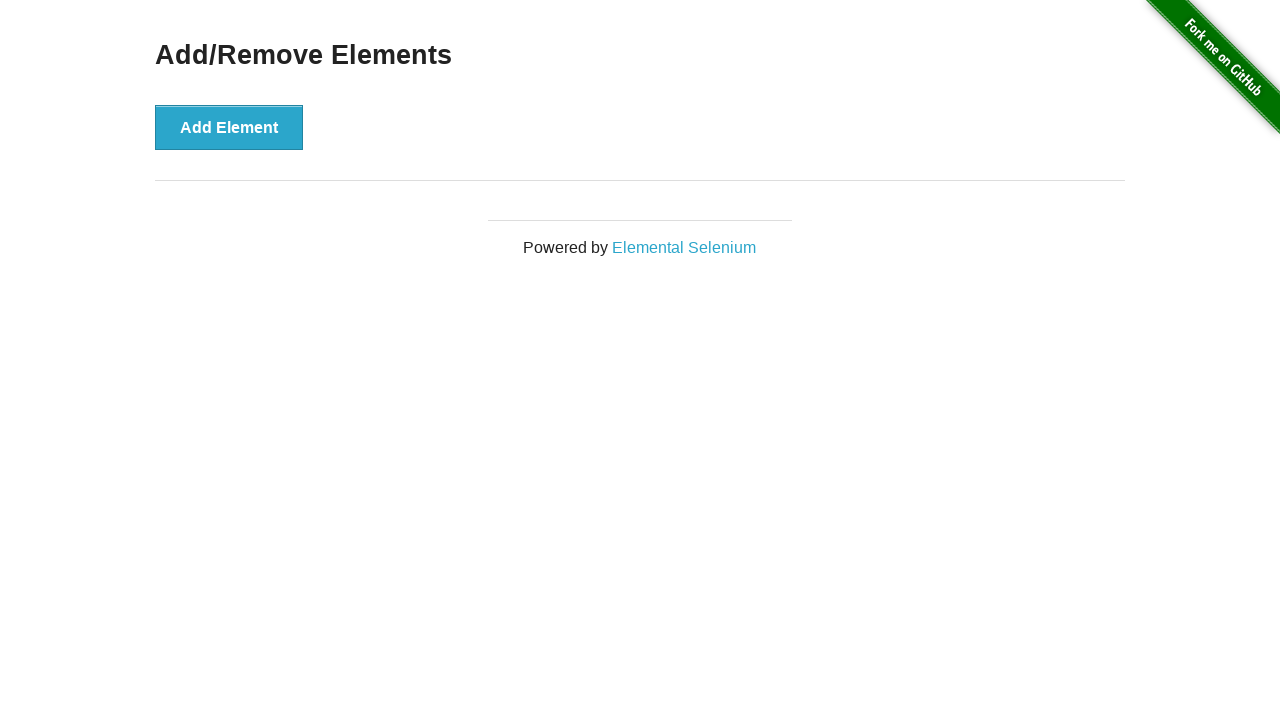

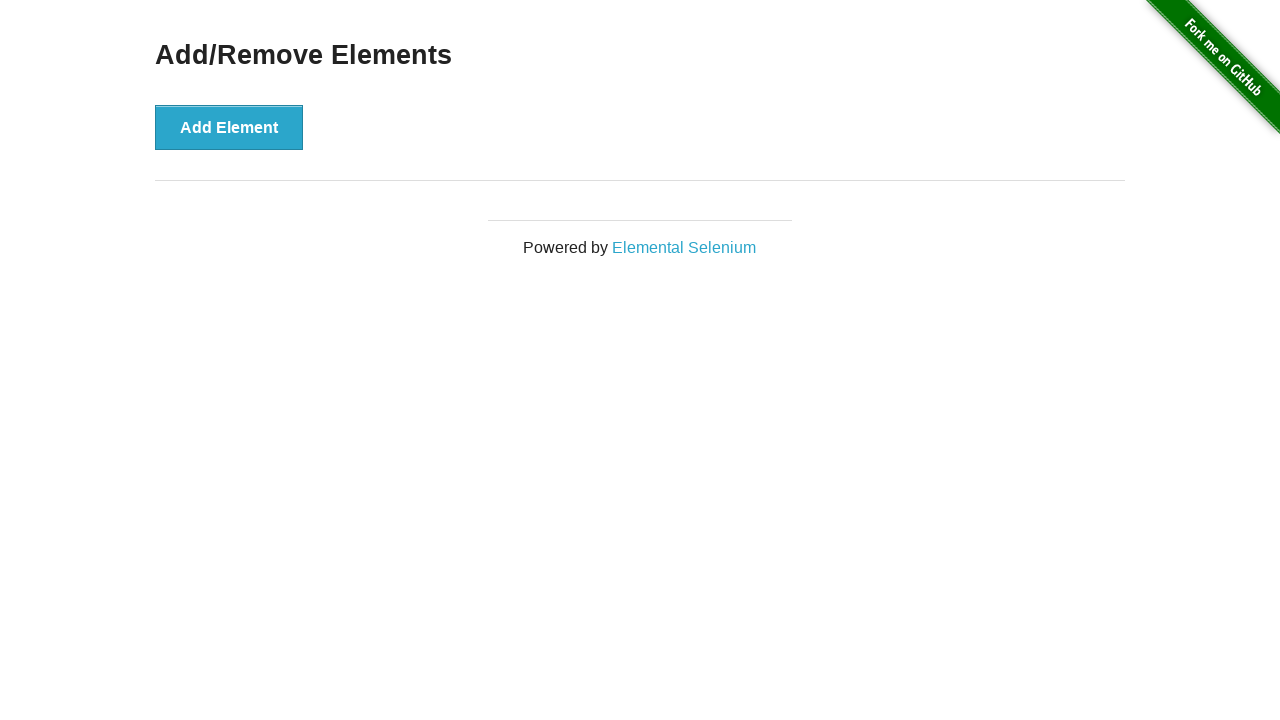